Tests clicking functionality by navigating to the Add/Remove Elements page and clicking the Add Element button

Starting URL: https://the-internet.herokuapp.com

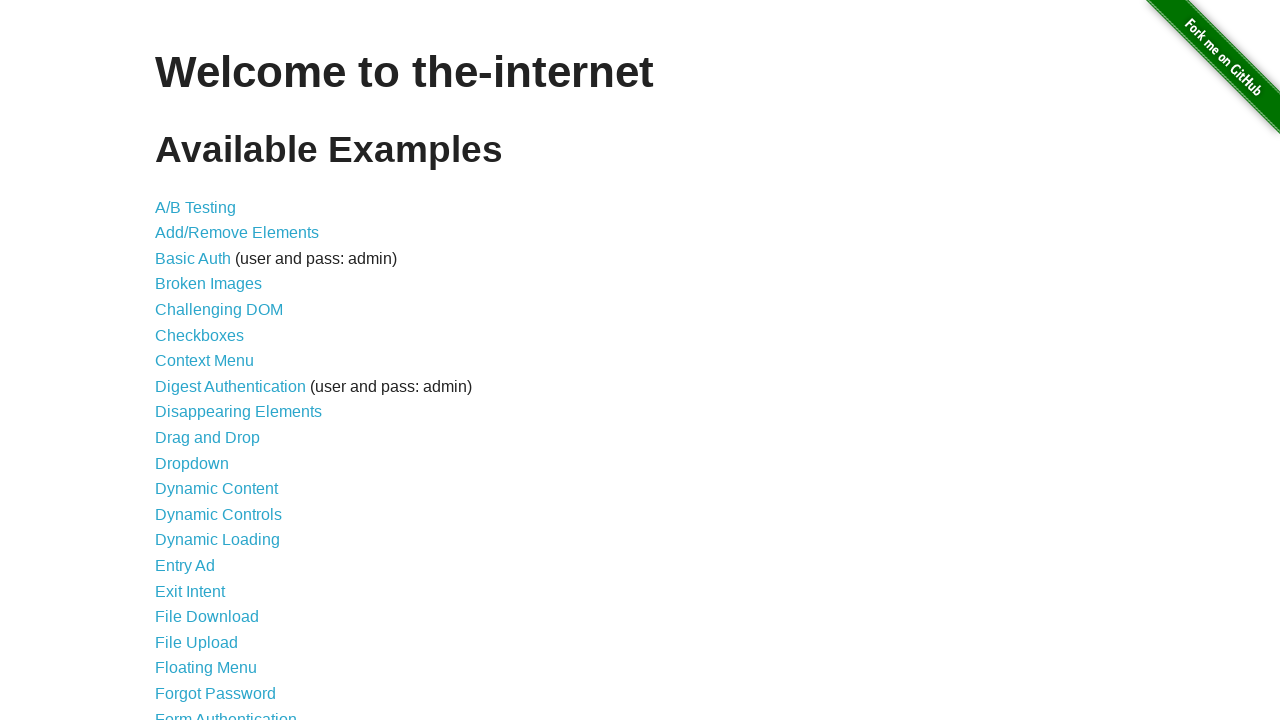

Clicked Add/Remove Elements link to navigate to test page at (237, 233) on text=Add/Remove Elements
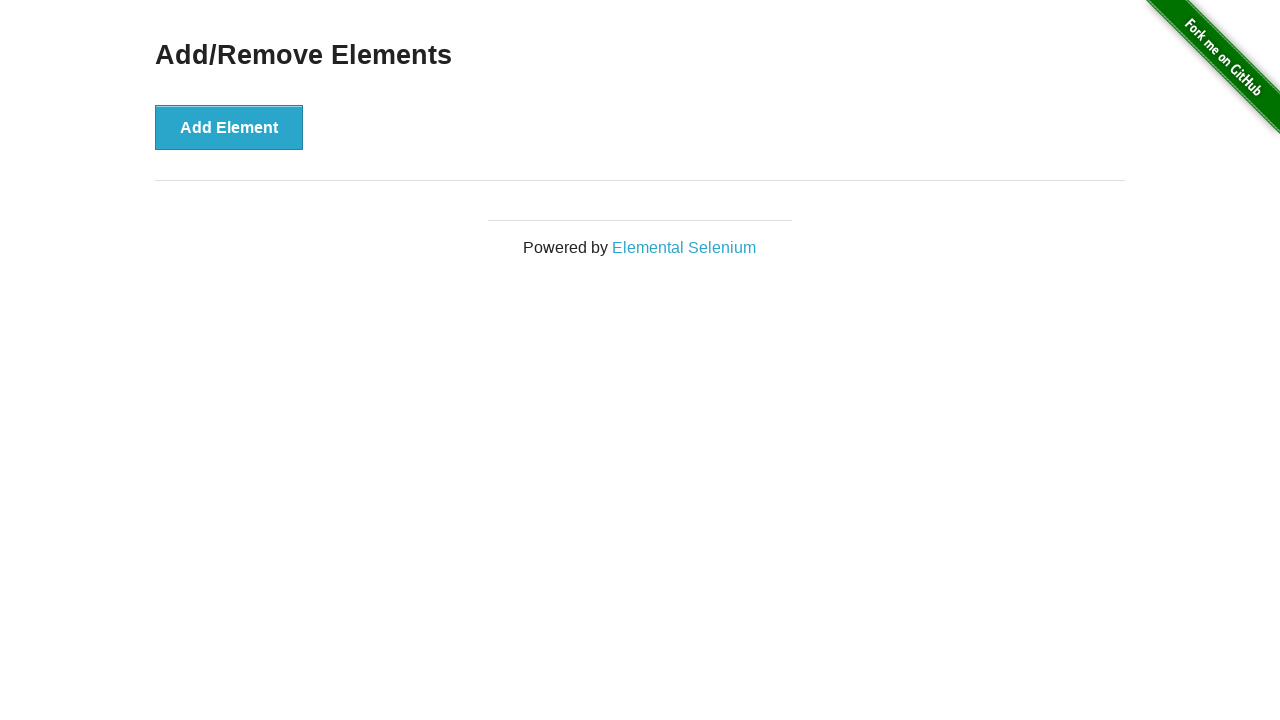

Clicked Add Element button at (229, 127) on text=Add Element
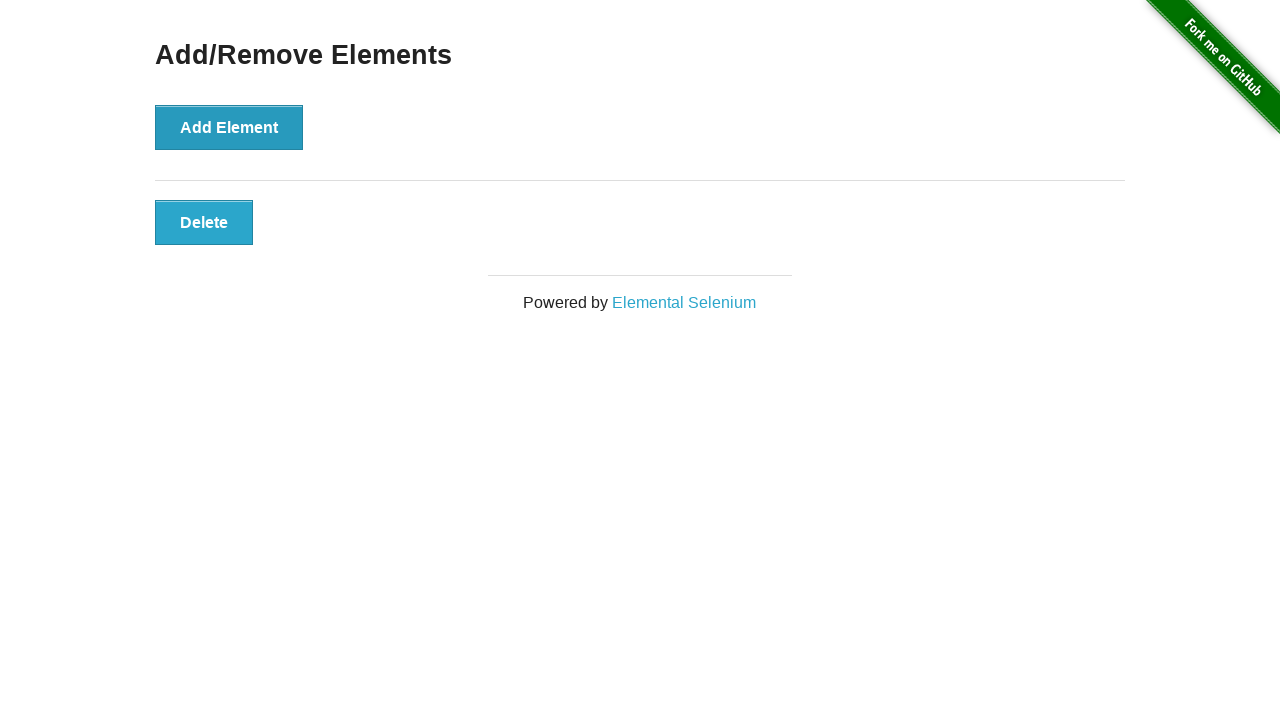

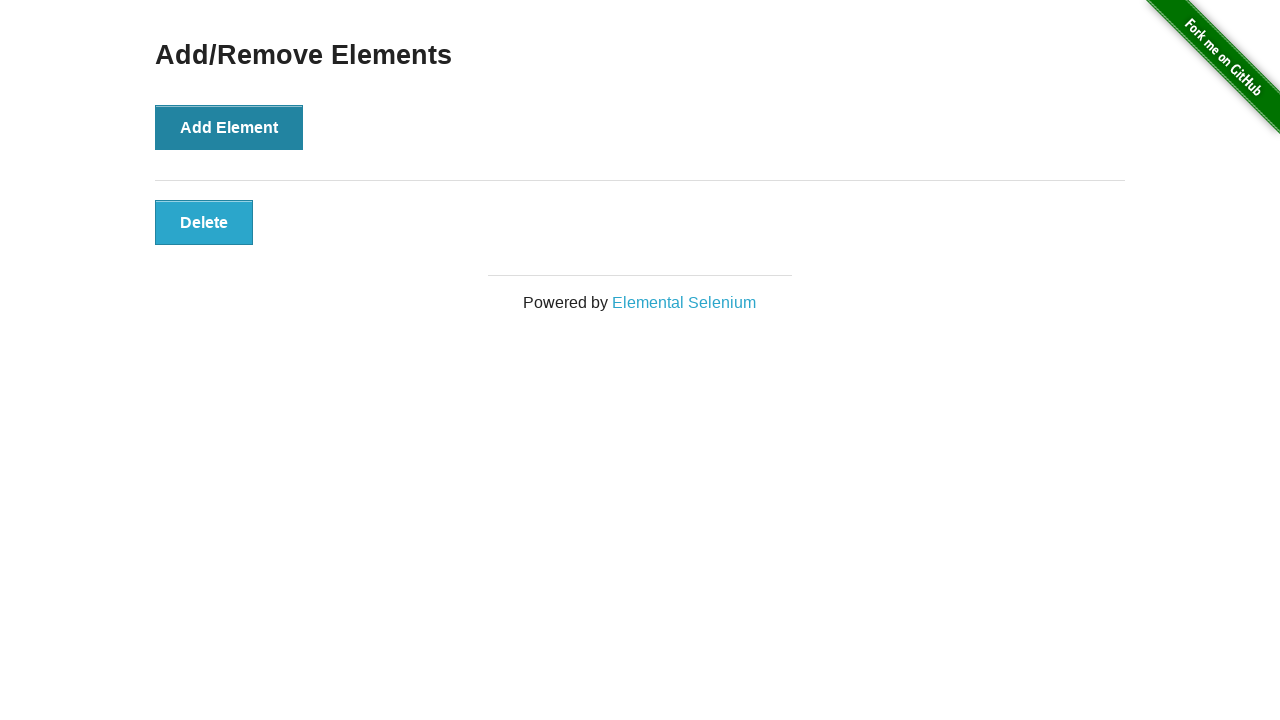